Navigates to FirstCry e-commerce website and clicks on the "BOY FASHION" category link to test navigation functionality.

Starting URL: https://www.firstcry.com

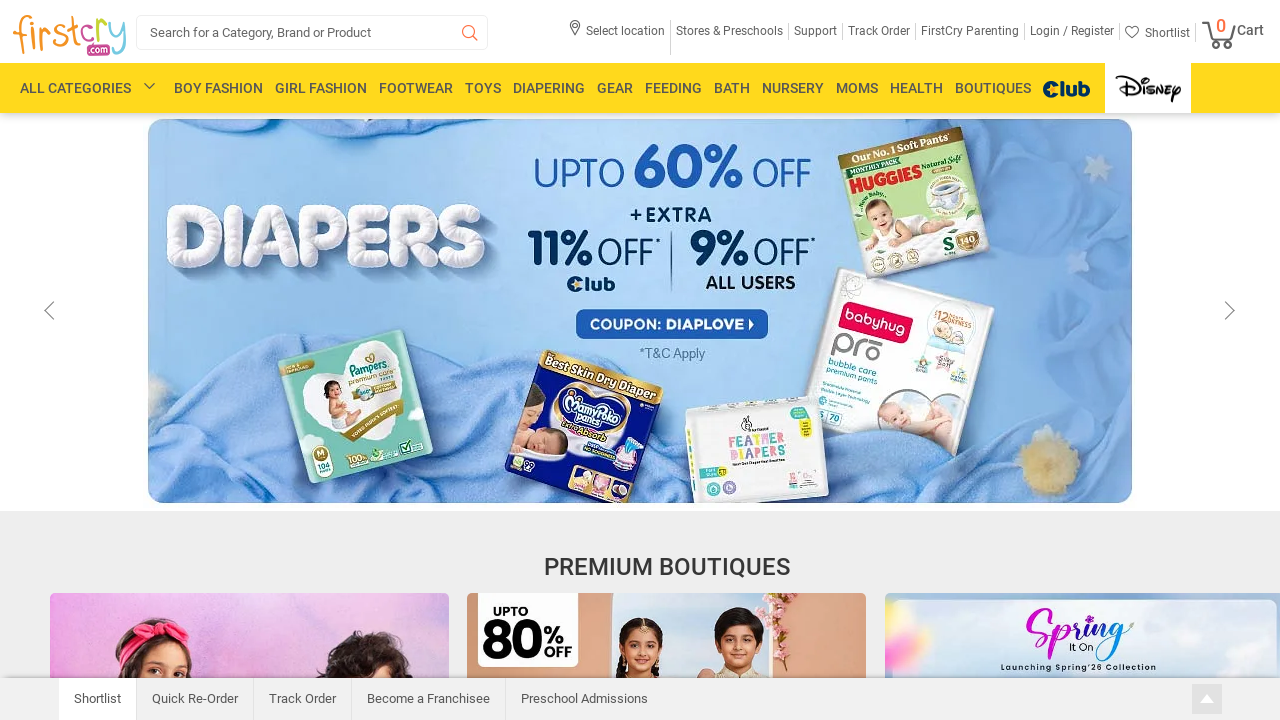

Navigated to FirstCry e-commerce website
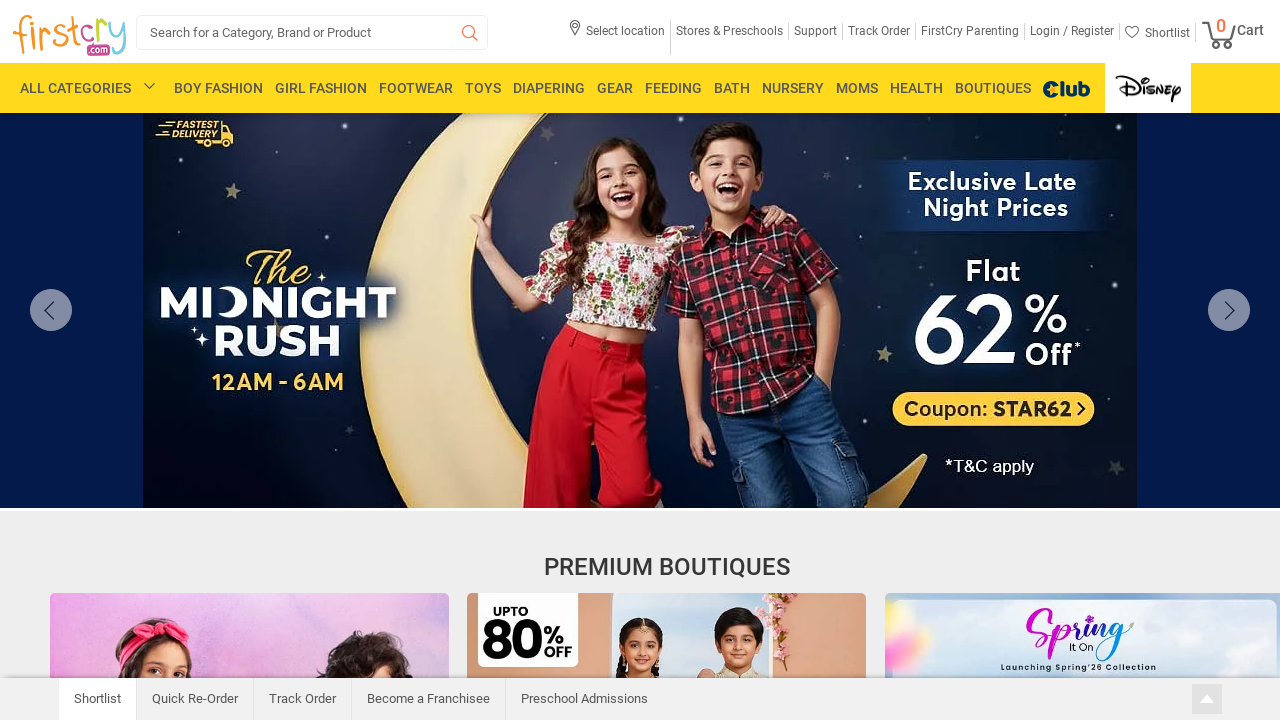

Clicked on 'BOY FASHION' category link to test navigation functionality at (218, 88) on text=BOY FASHION
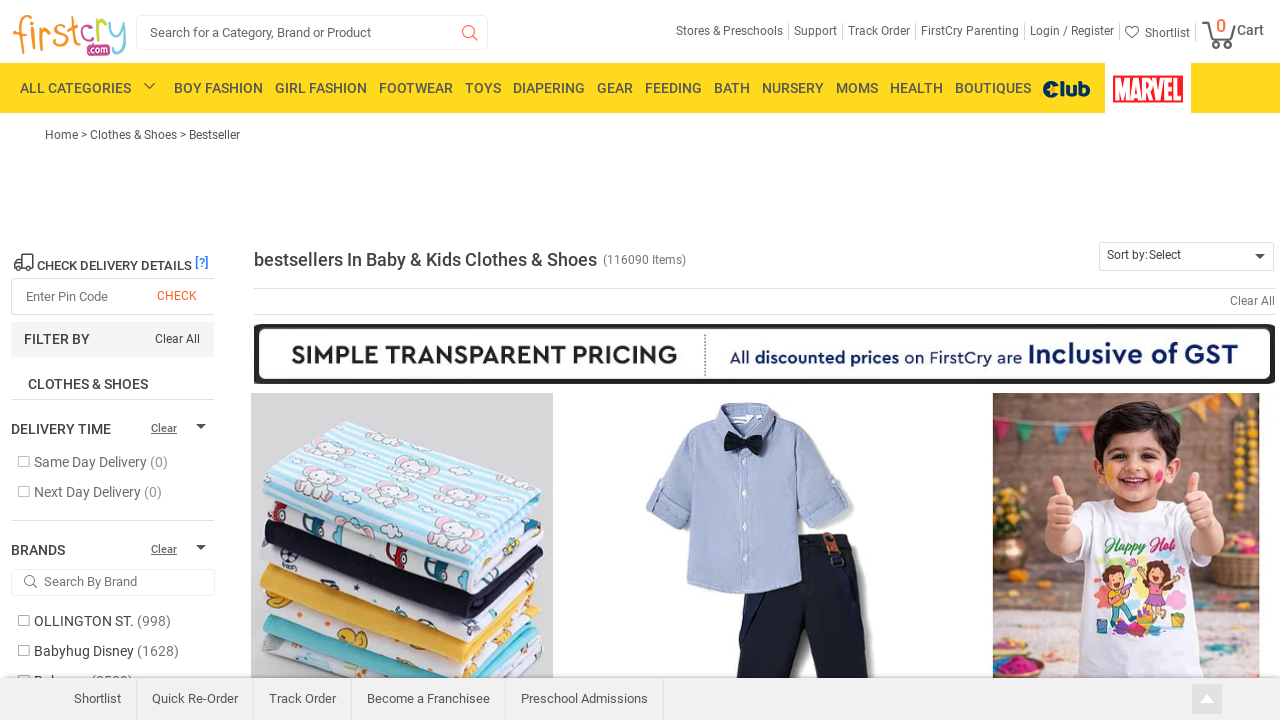

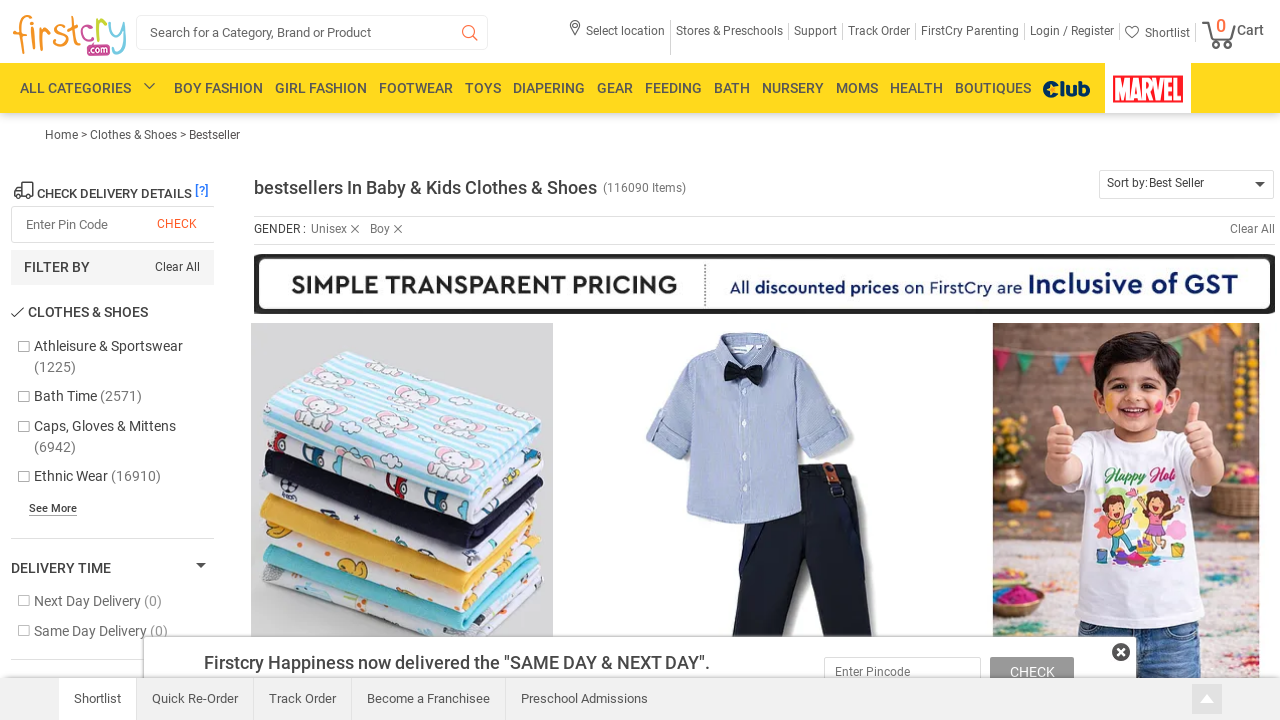